Tests radio button selection within an iframe on the jQuery UI demo page

Starting URL: https://jqueryui.com/checkboxradio/

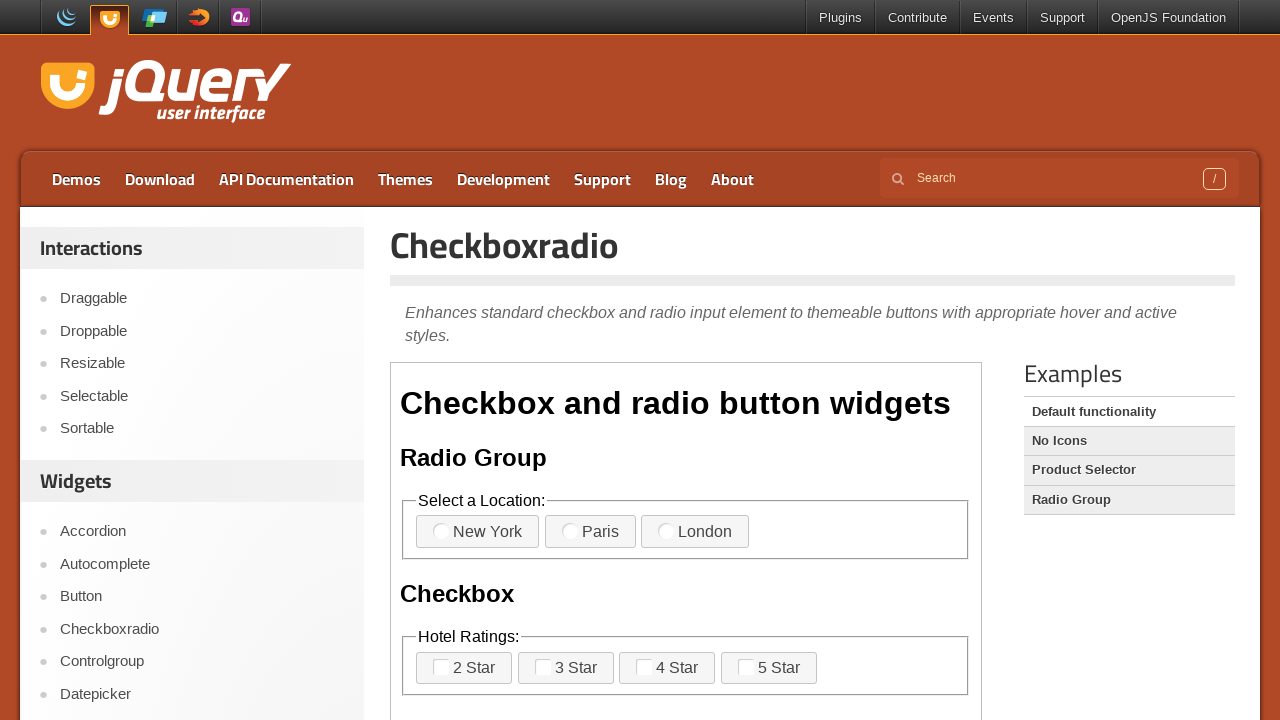

Located the first iframe containing radio buttons
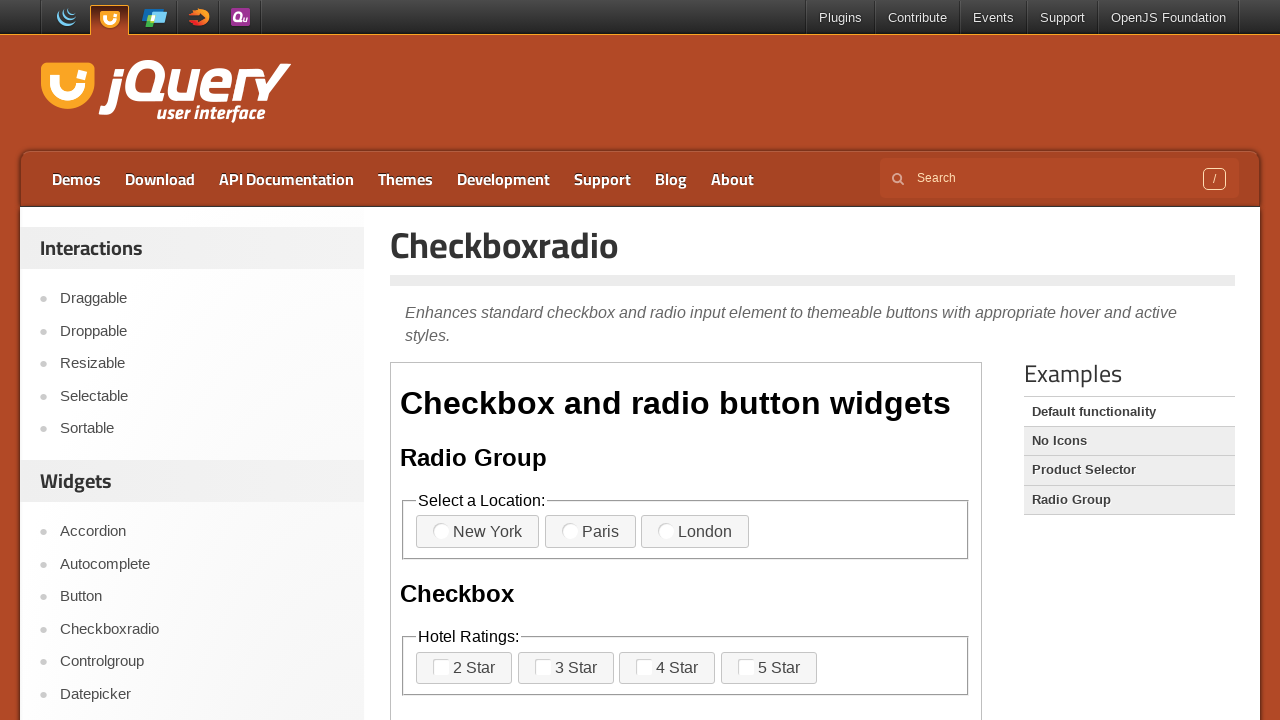

Clicked the third radio button option in the iframe at (695, 532) on iframe >> nth=0 >> internal:control=enter-frame >> xpath=//body/div/fieldset[1]/
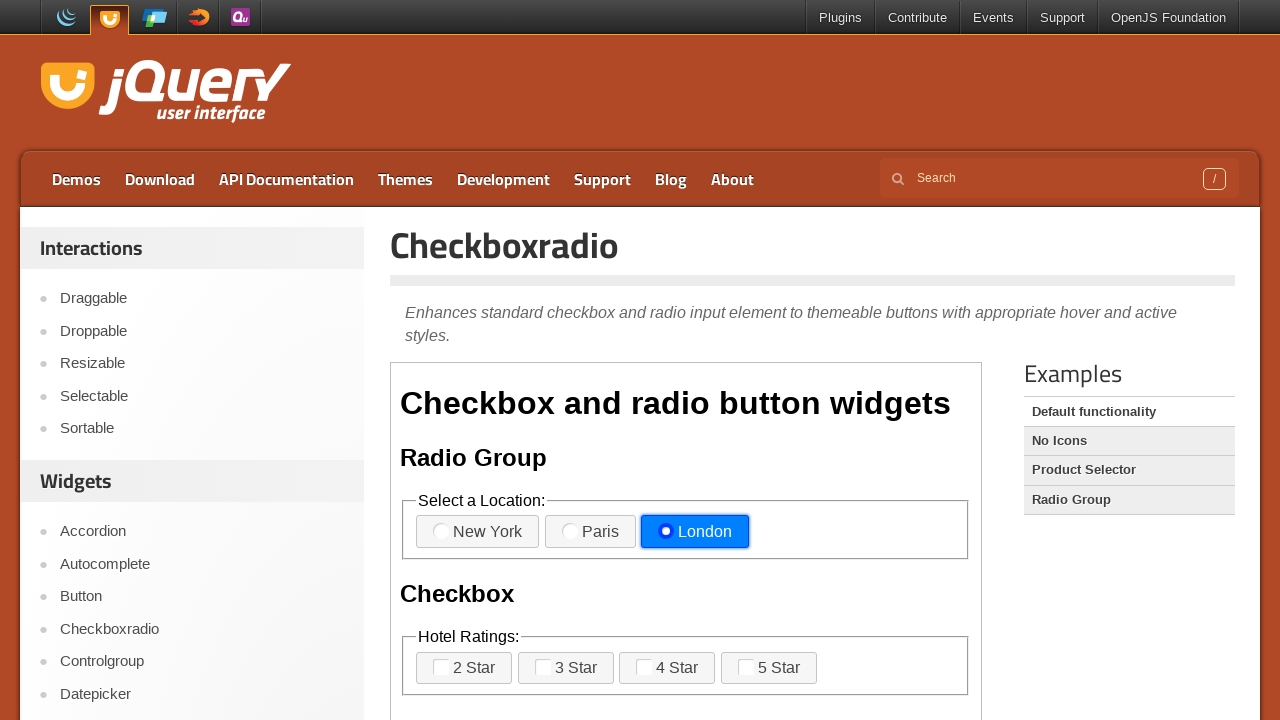

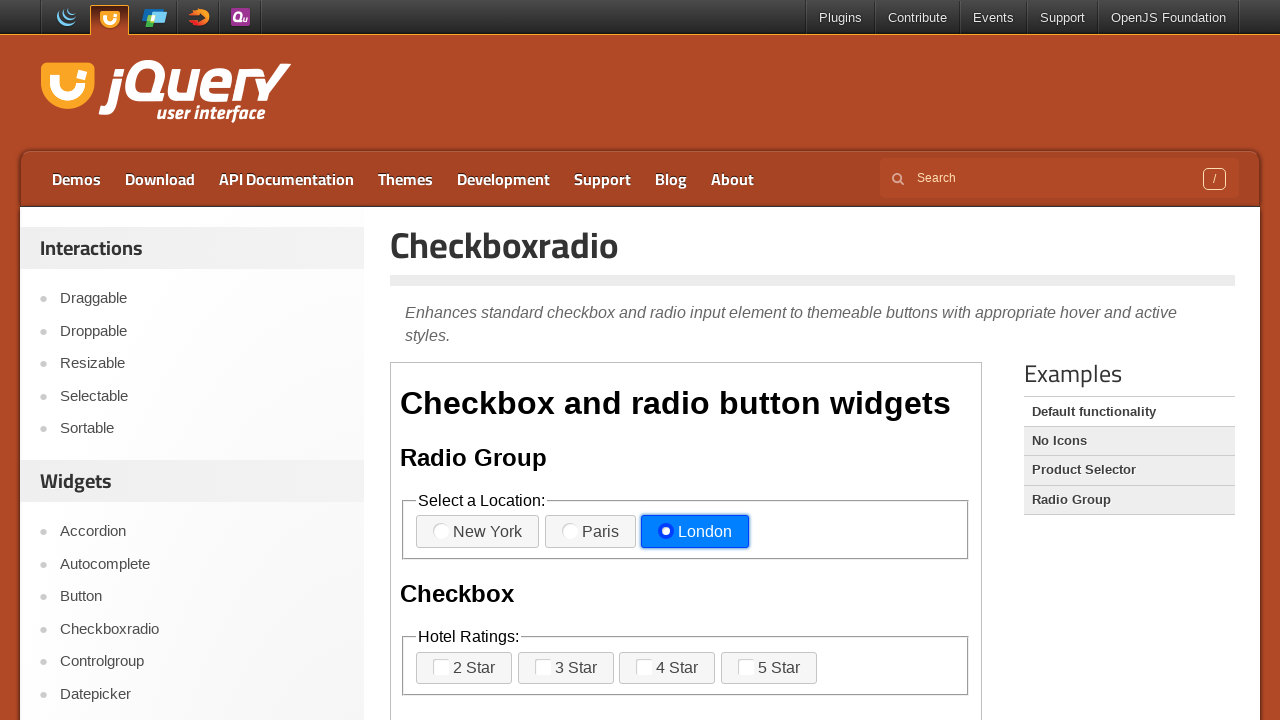